Tests prompt alert by clicking a button, entering text in the prompt, and accepting it

Starting URL: https://letcode.in/alert

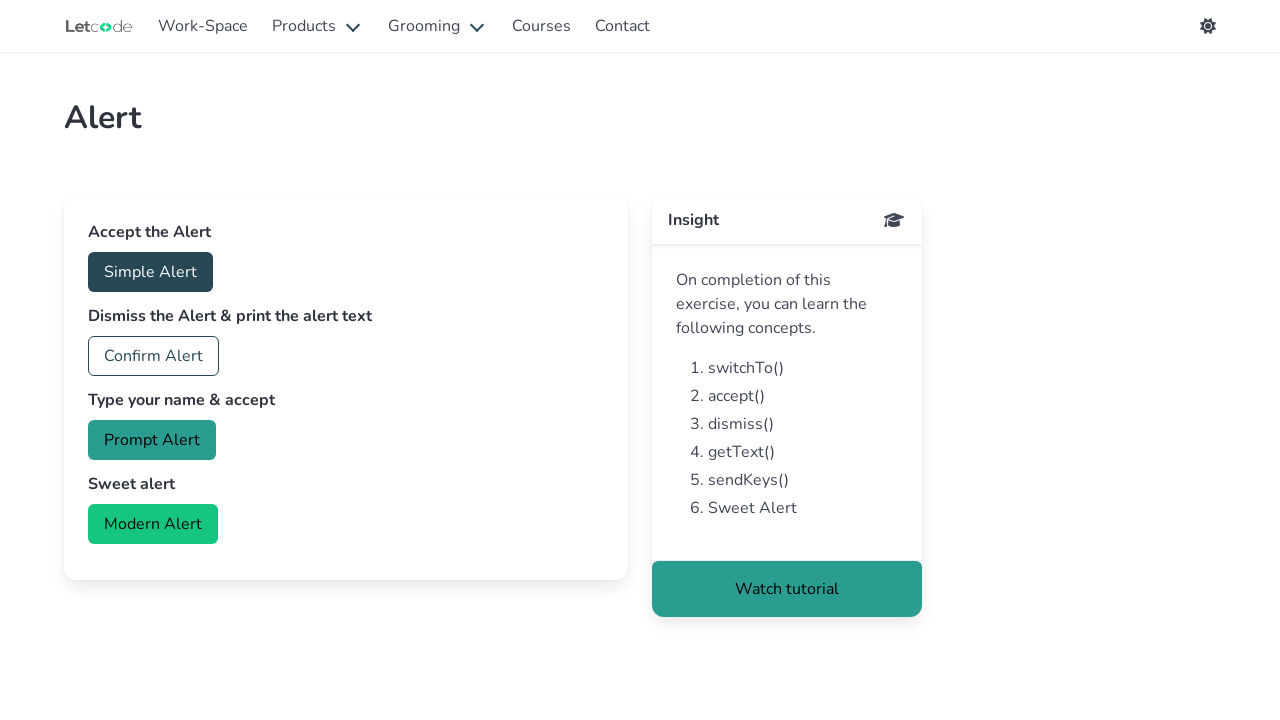

Set up dialog handler to accept prompt with text 'Koushik'
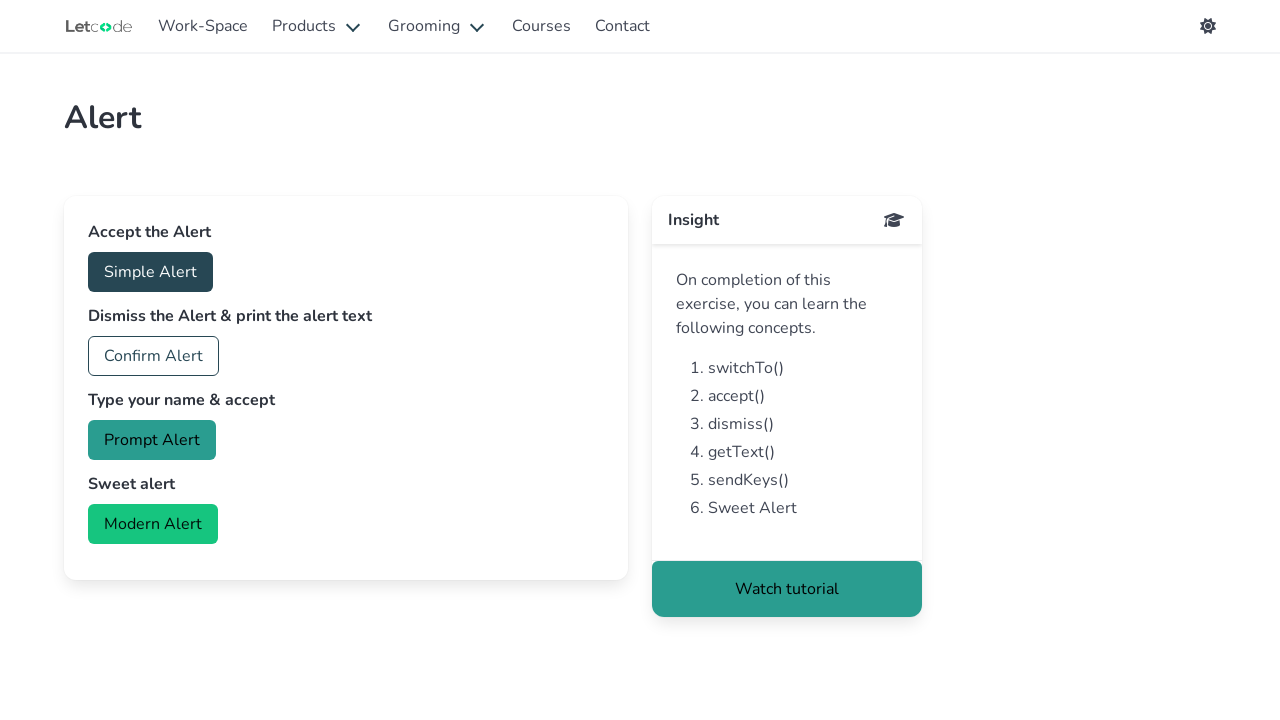

Clicked prompt alert button at (152, 440) on #prompt
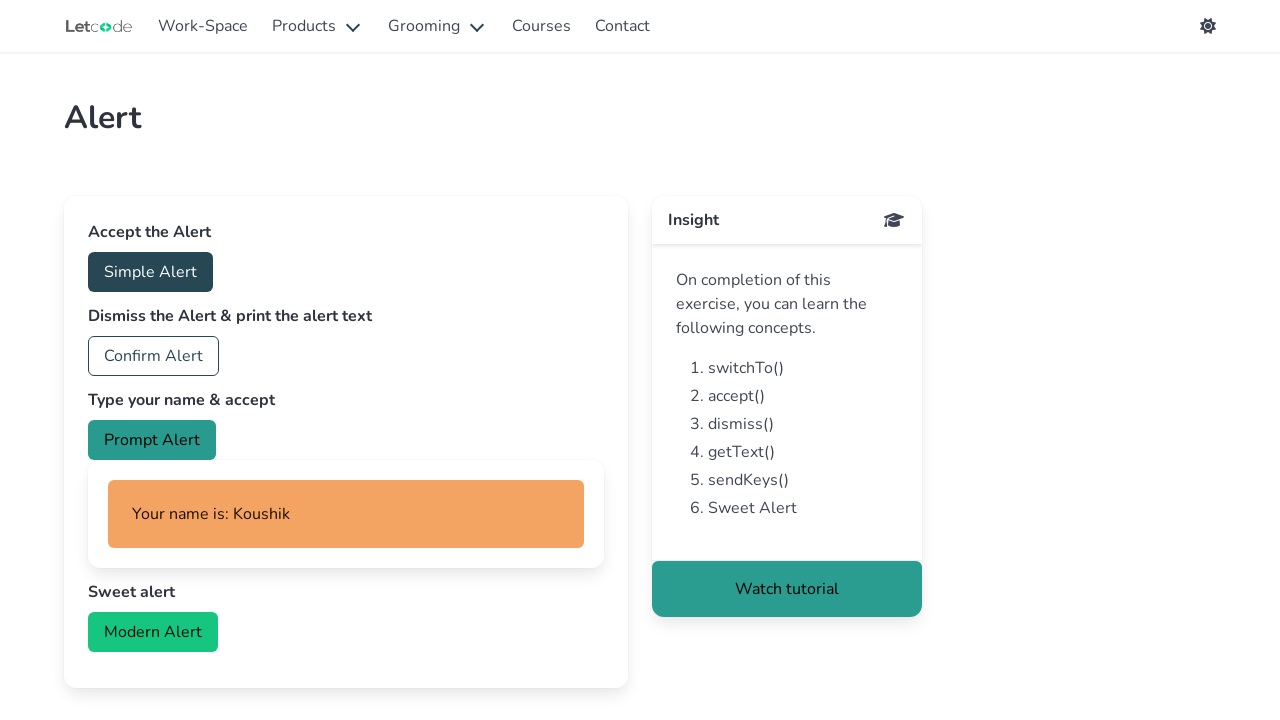

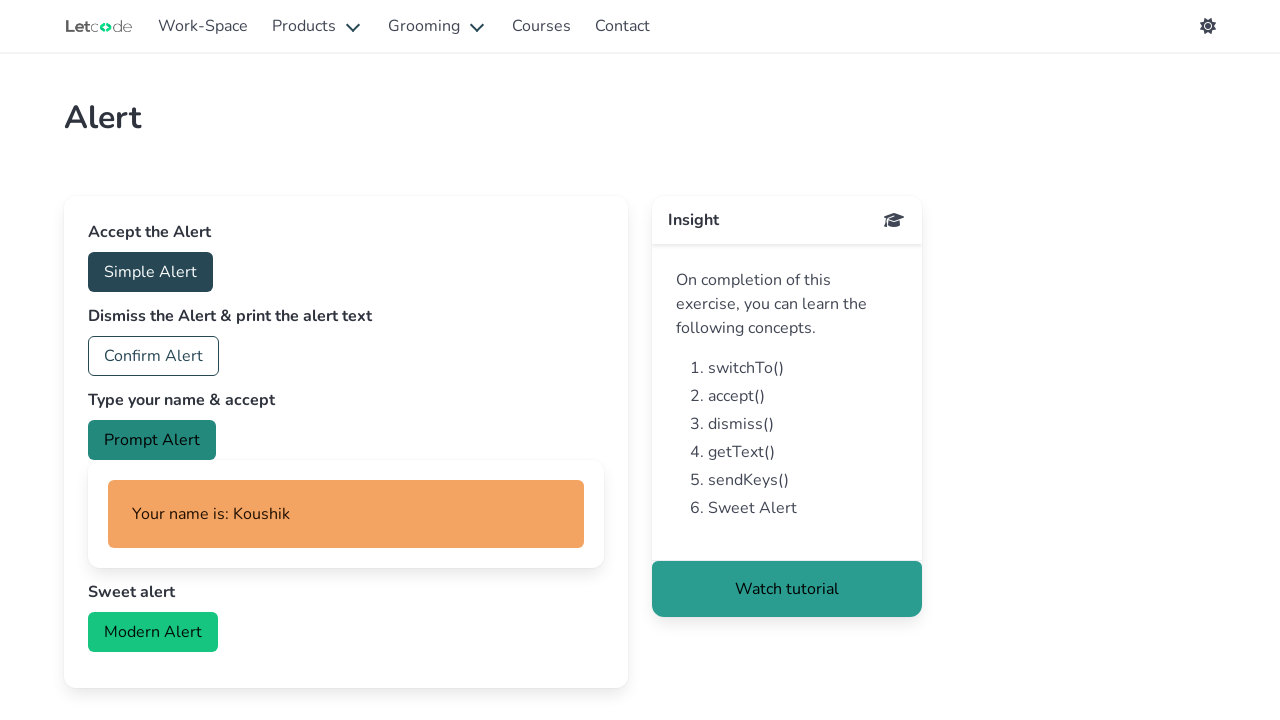